Tests a popup form submission by waiting for a modal popup to appear, filling in name, email, and phone fields with generated data, clicking the download button, and handling a potential confirmation dialog.

Starting URL: https://sales-inquiries.ae/axcapital/al-jazi/

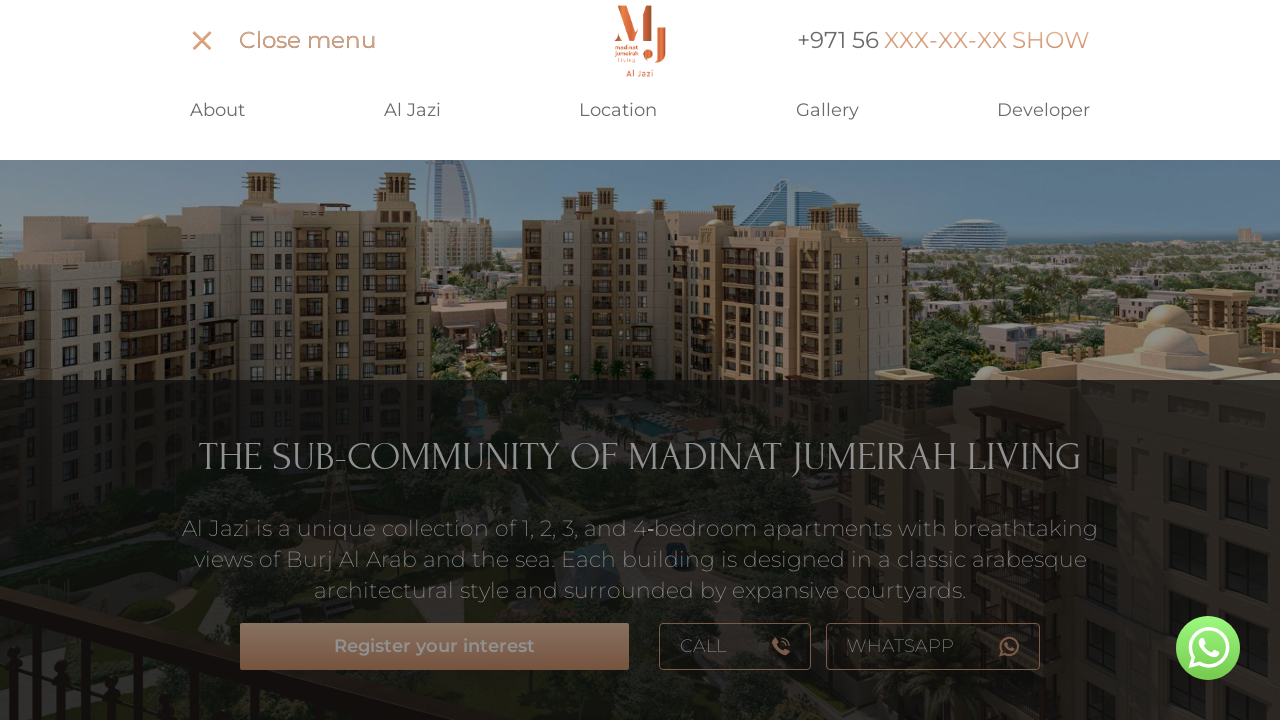

Popup modal appeared and became visible
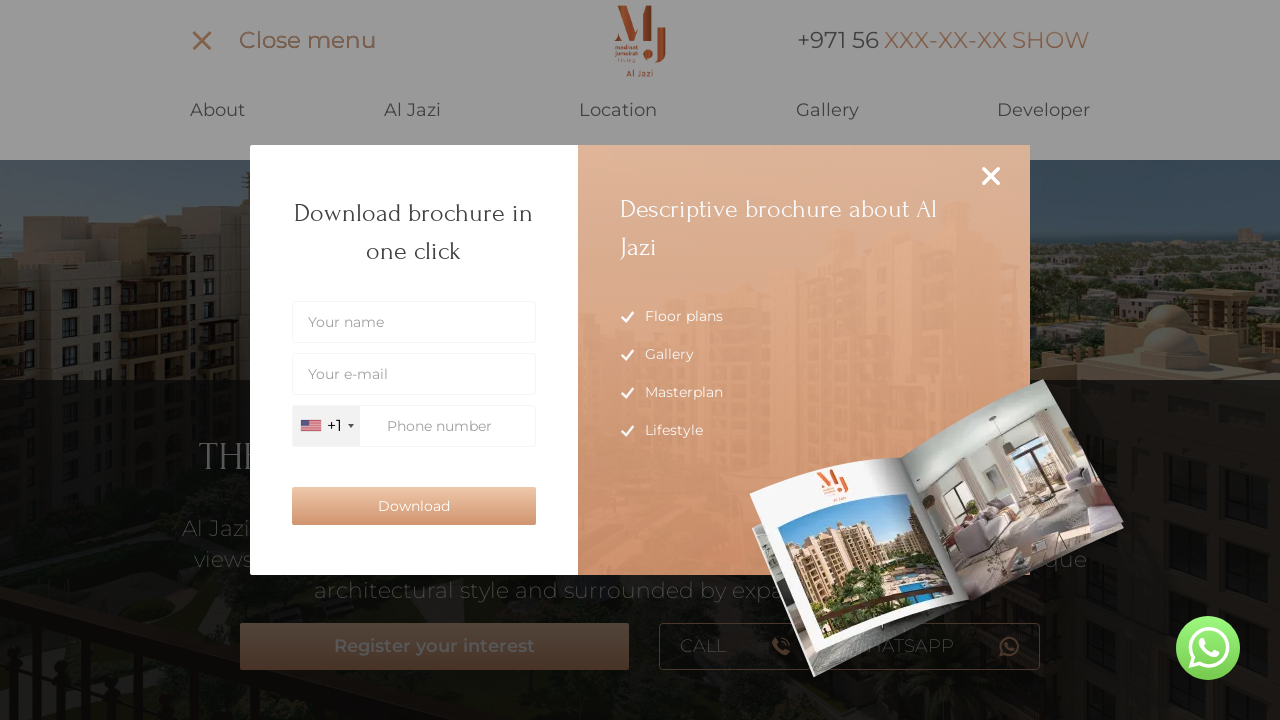

Filled name field with 'Michael Thompson' on //*[@id="popupModal"]/div/div/div/div[1]/form/div[1]/input
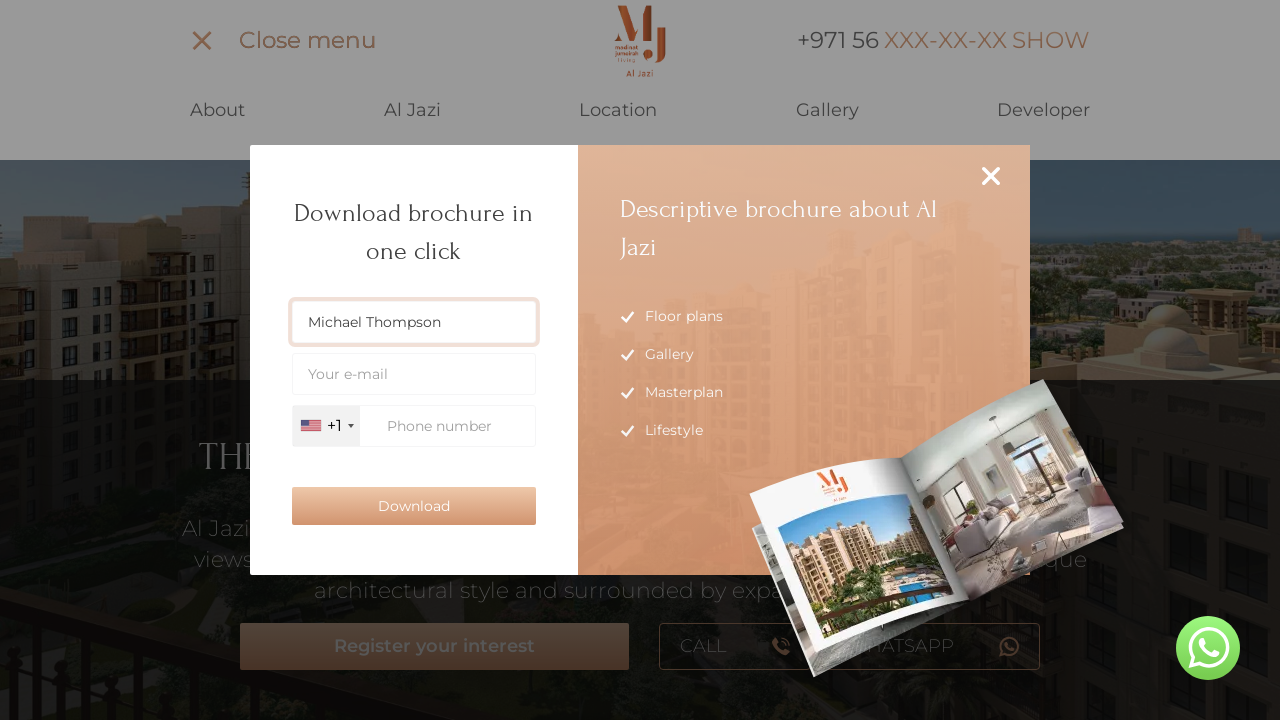

Filled email field with 'michael.thompson82@example.com' on //*[@id="popupModal"]/div/div/div/div[1]/form/div[2]/input
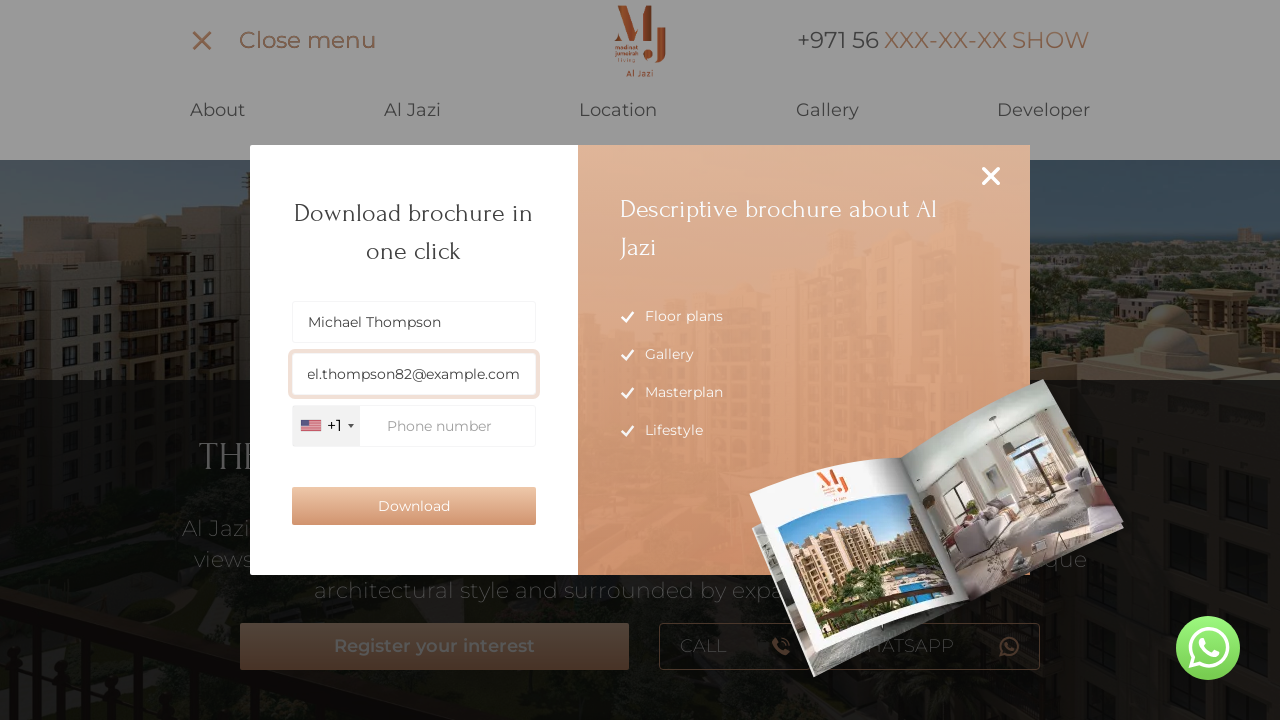

Filled phone field with '79251234567' on //*[@id="popupModal"]/div/div/div/div[1]/form/div[3]/div/input
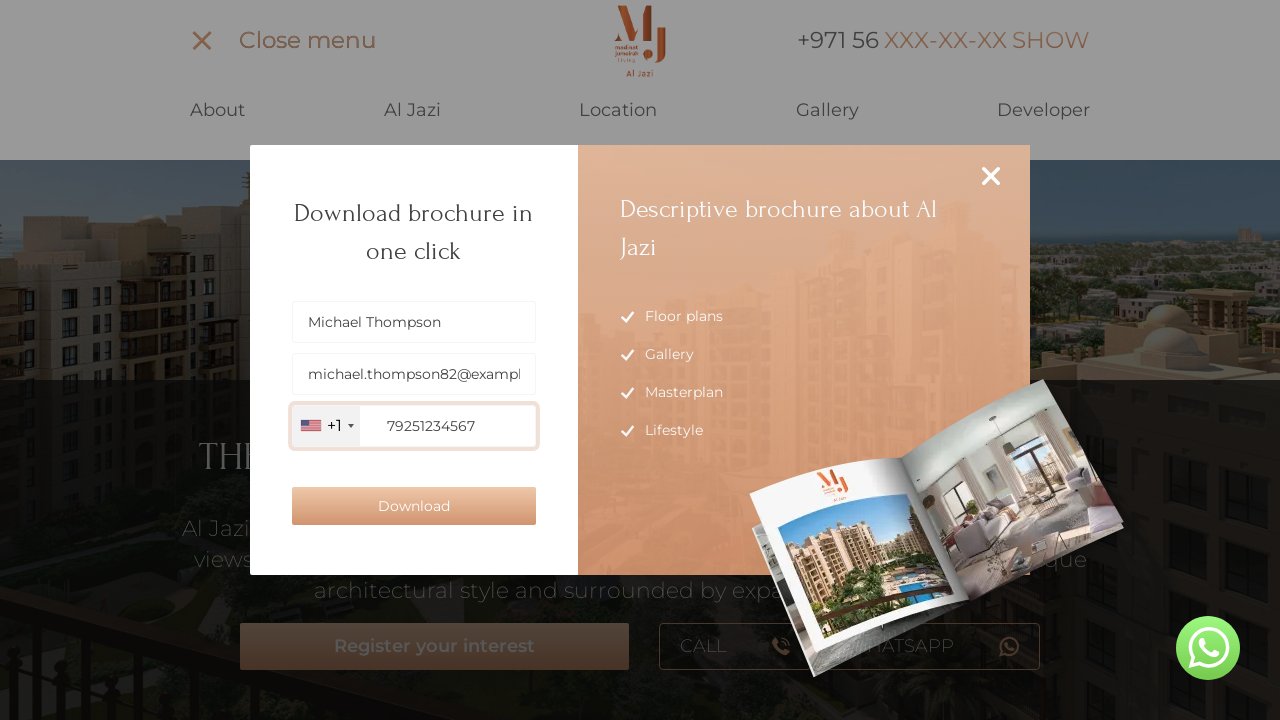

Clicked the download button to submit the form at (414, 506) on xpath=//*[@id="popupModal"]/div/div/div/div[1]/form/button
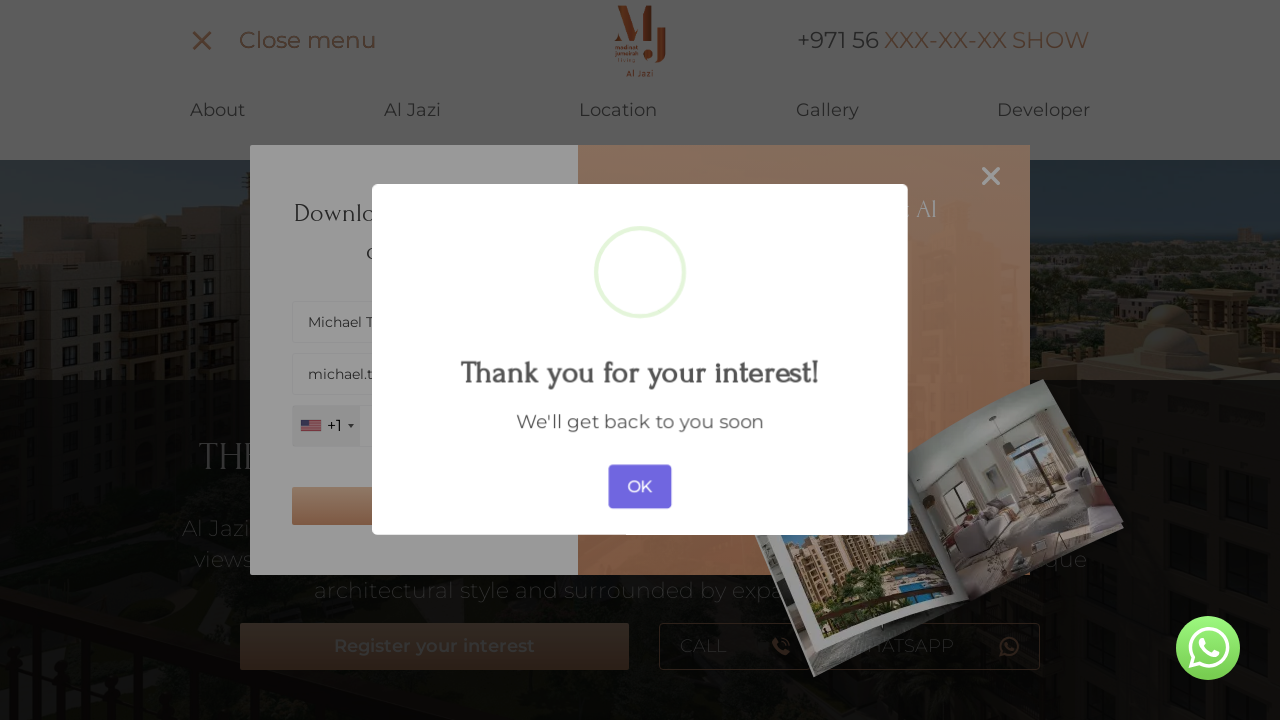

Clicked OK button in confirmation dialog at (640, 481) on //button[contains(text(), "OK")]
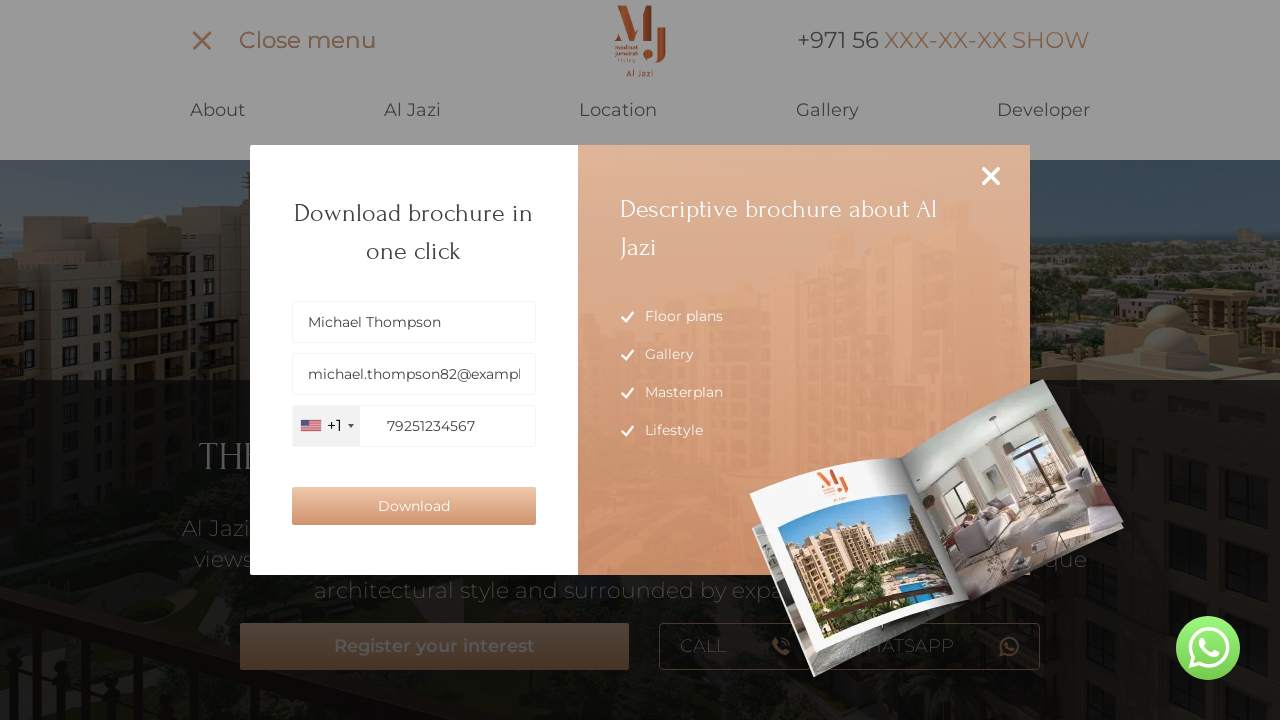

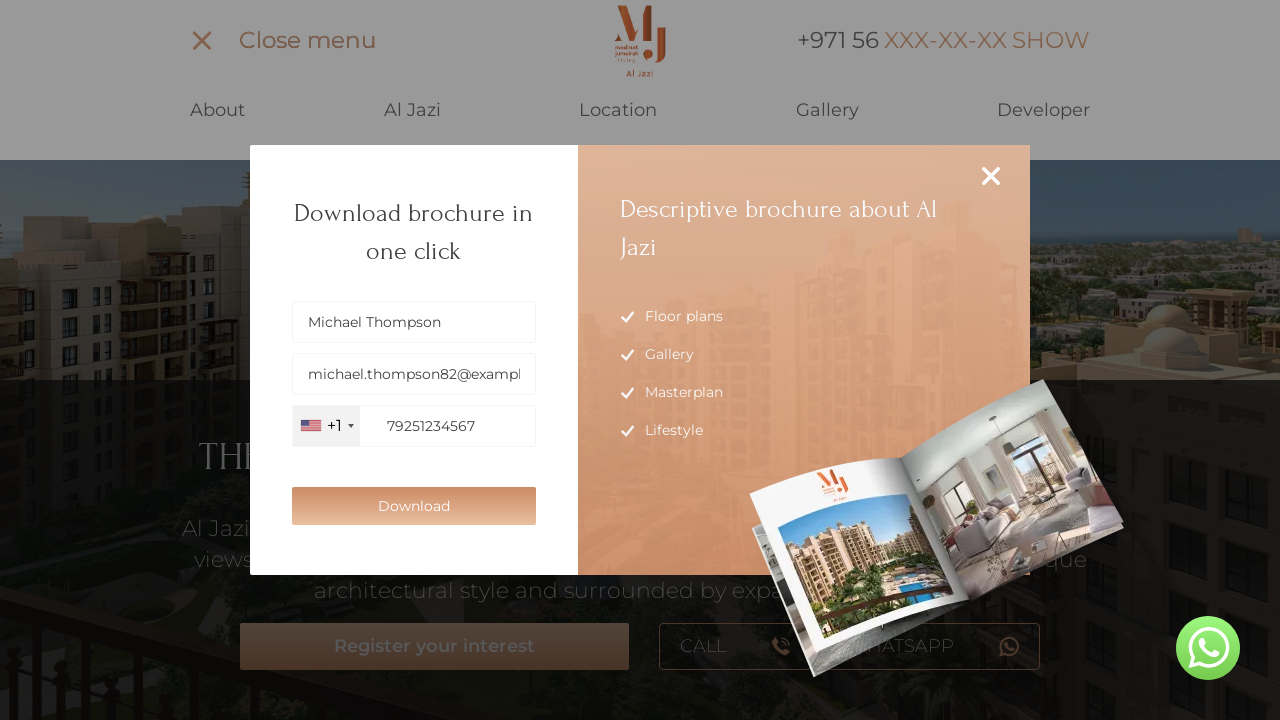